Tests JavaScript prompt alert functionality by clicking a button to trigger a prompt, entering text into the prompt, accepting it, and verifying the result message is displayed correctly.

Starting URL: https://the-internet.herokuapp.com/javascript_alerts

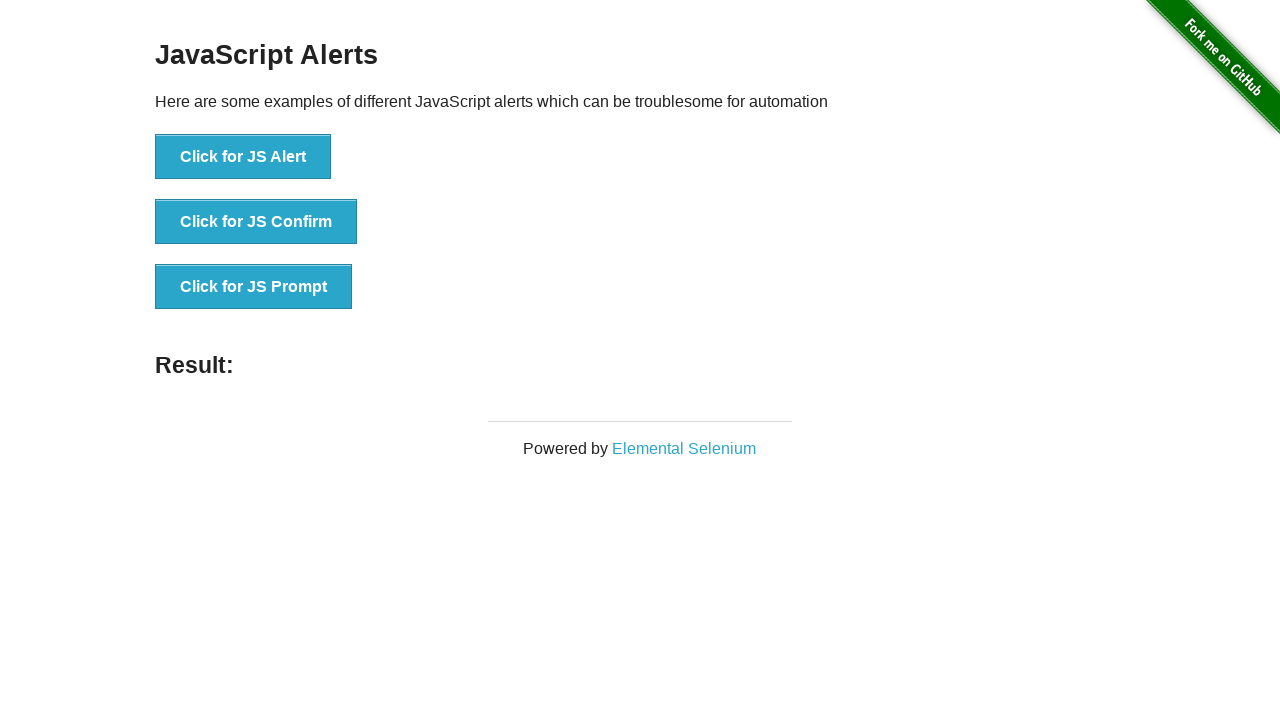

Clicked 'Click for JS Prompt' button to trigger JavaScript prompt dialog at (254, 287) on xpath=//button[text()='Click for JS Prompt']
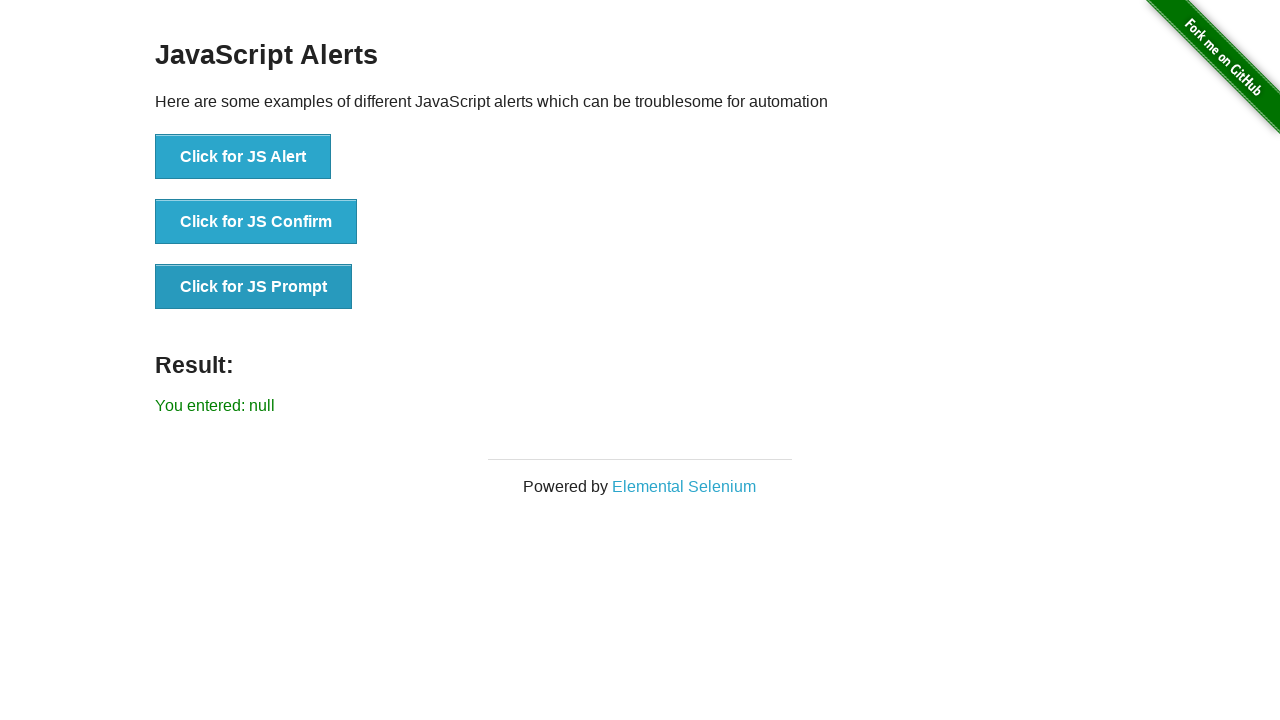

Set up dialog handler to accept prompt with text 'Selenium'
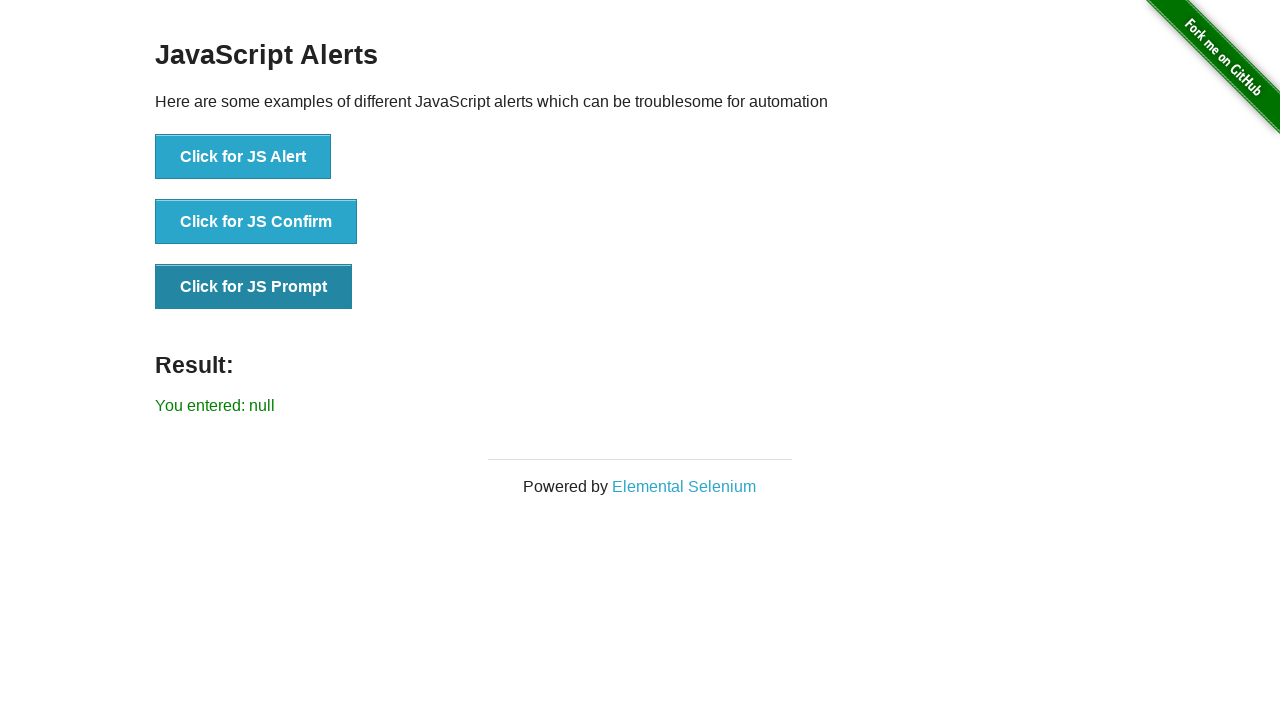

Clicked 'Click for JS Prompt' button again to trigger dialog with handler active at (254, 287) on xpath=//button[text()='Click for JS Prompt']
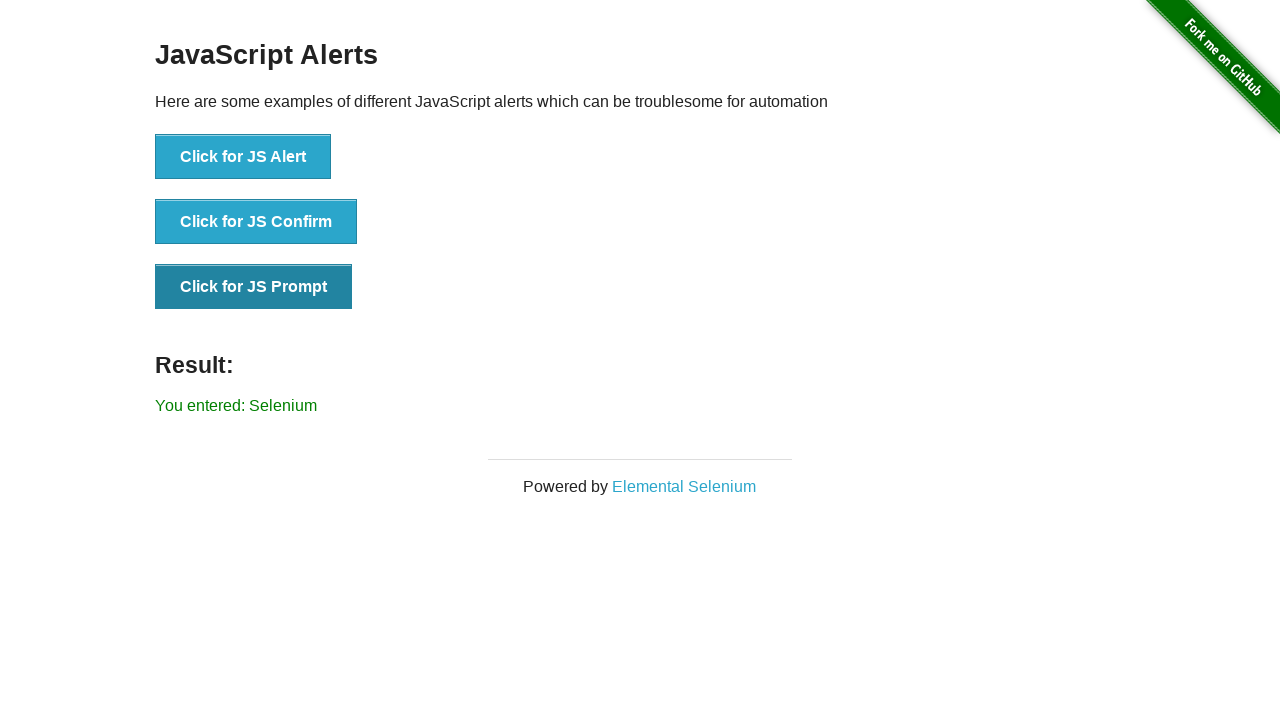

Result message element appeared on page
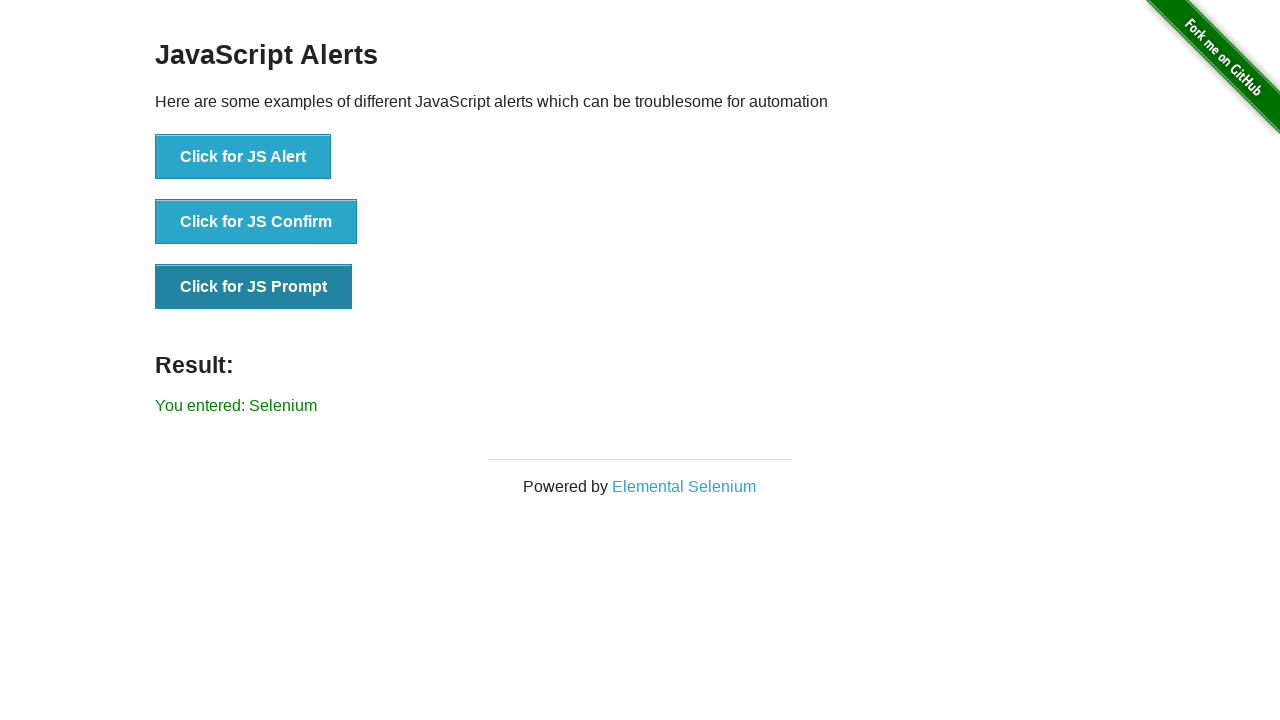

Retrieved result message text content
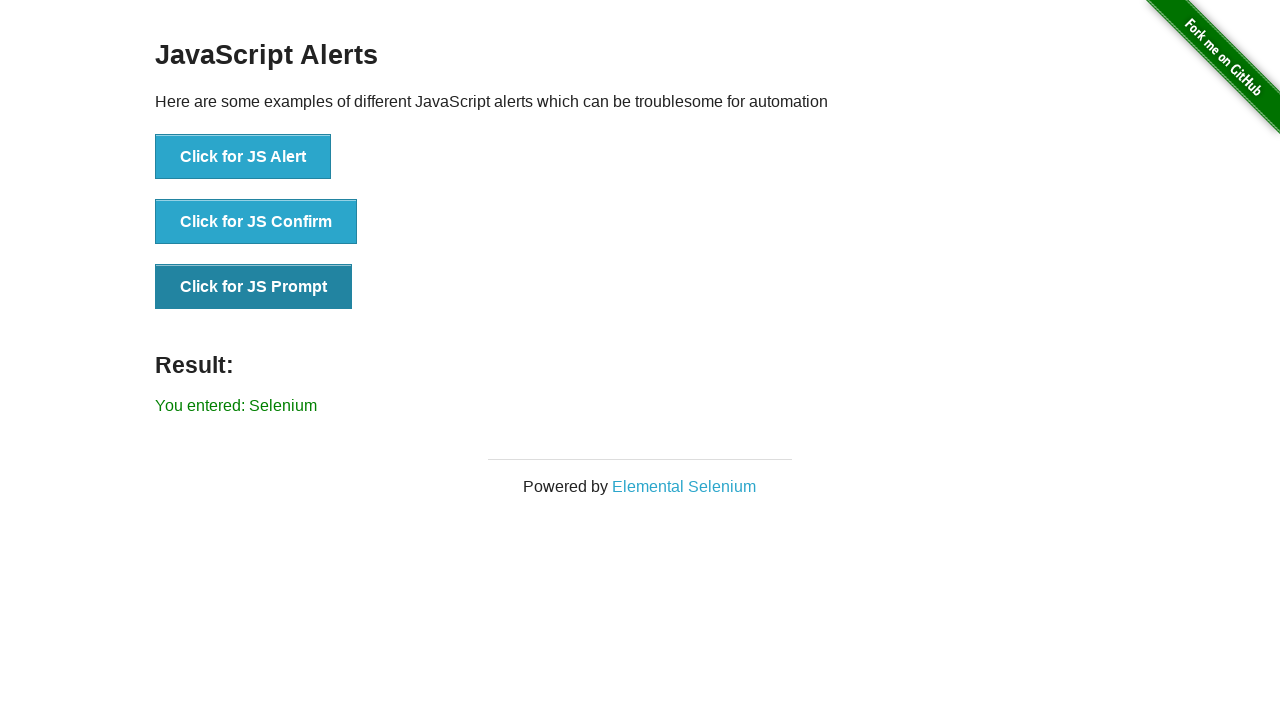

Verified result message correctly shows 'You entered: Selenium'
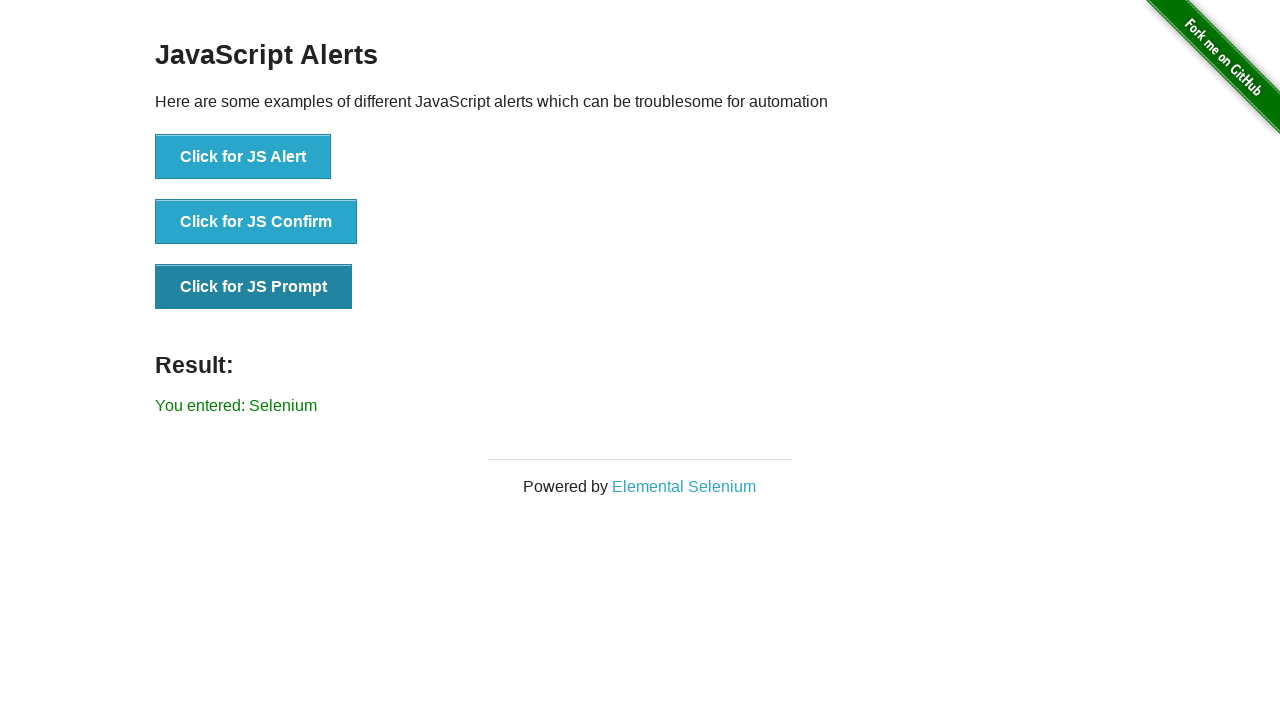

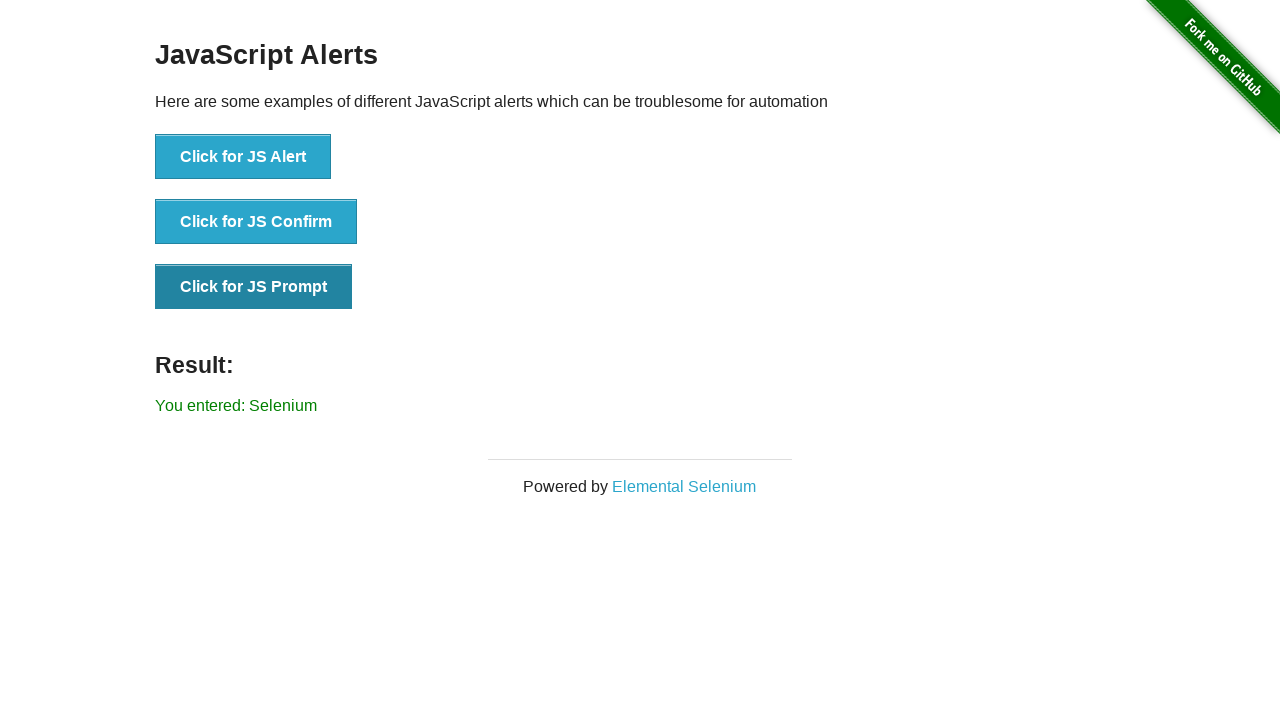